Tests form submission without selecting a gender option

Starting URL: https://demoqa.com/automation-practice-form

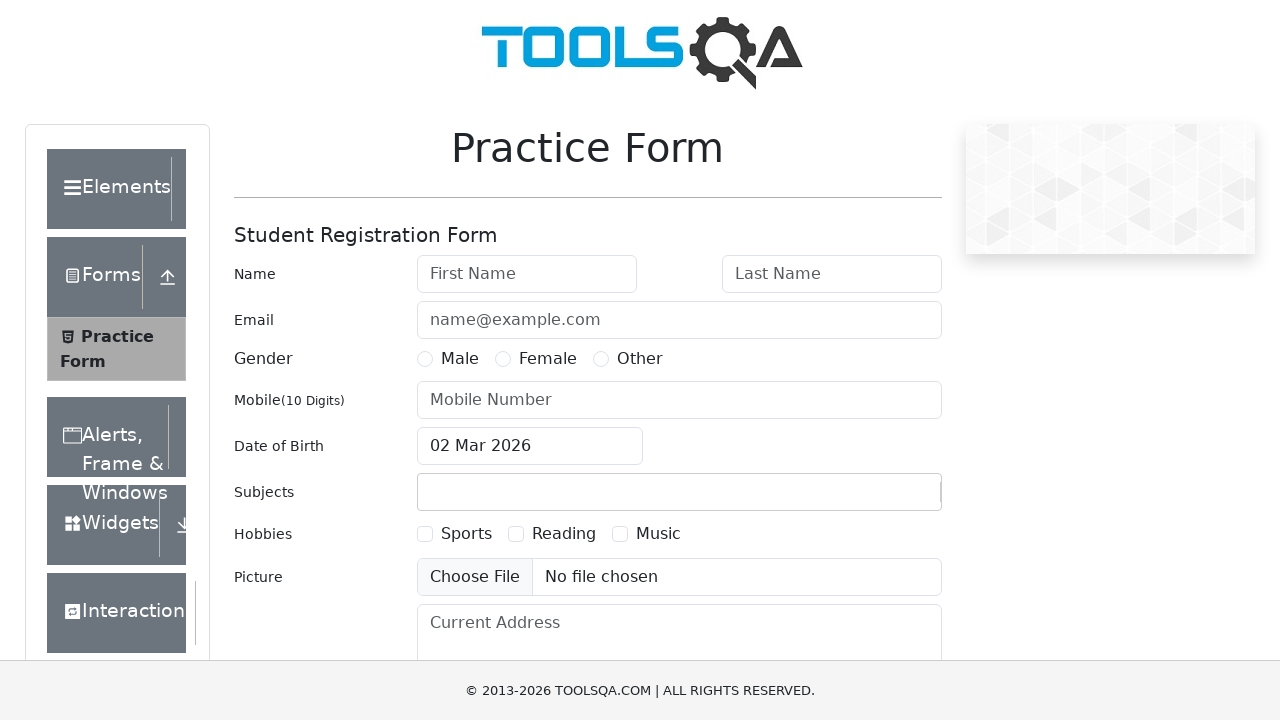

Filled first name field with 'Sarika' on #firstName
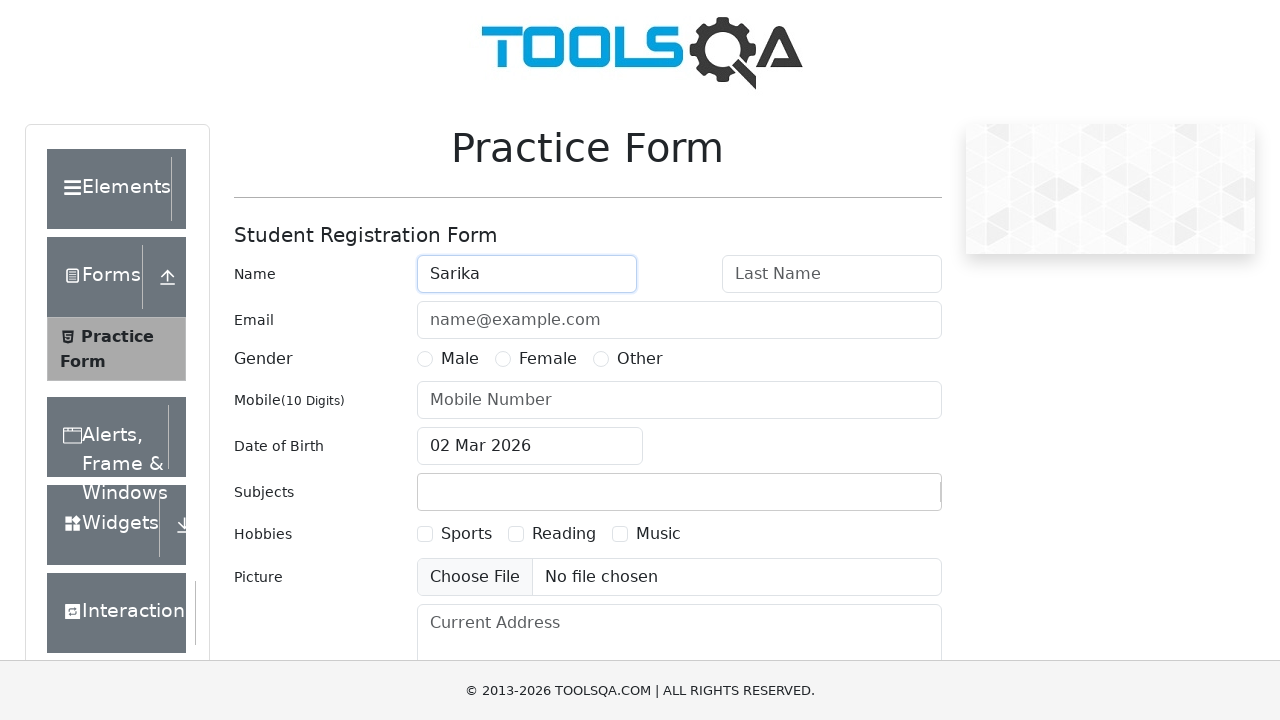

Filled last name field with 'Shrestha' on #lastName
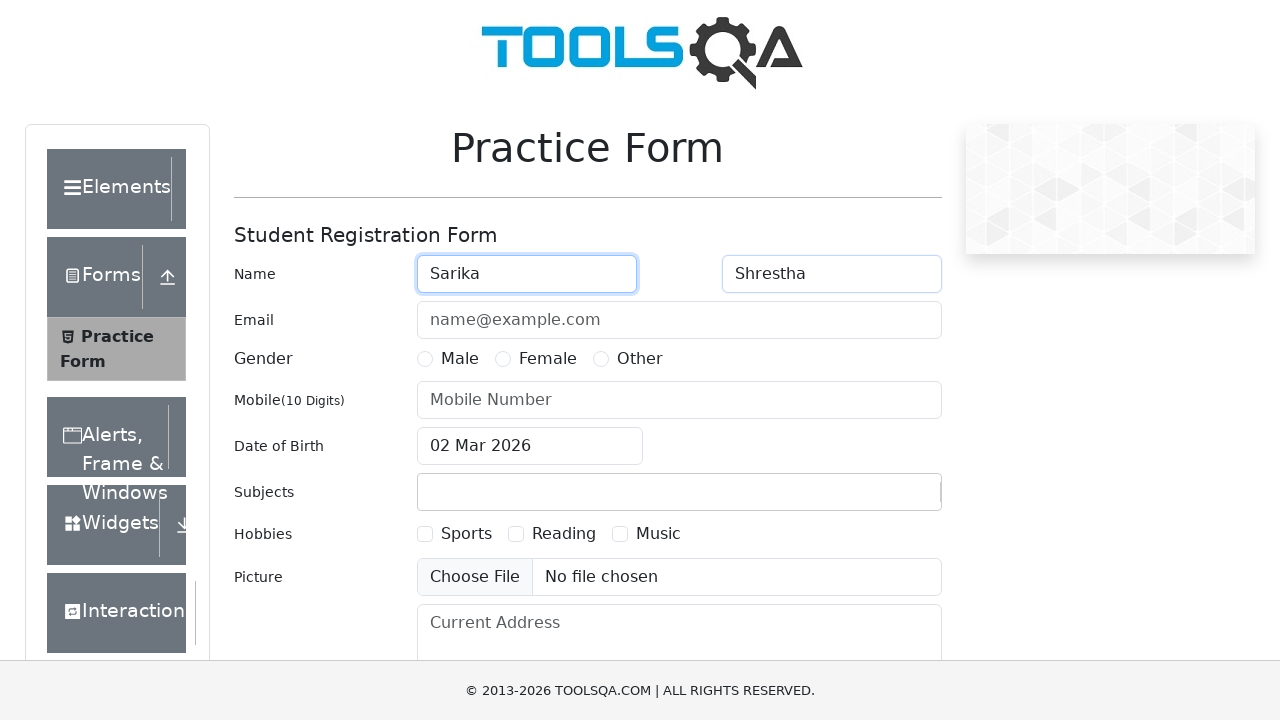

Filled email field with 'sarikastha@gmail.com' on #userEmail
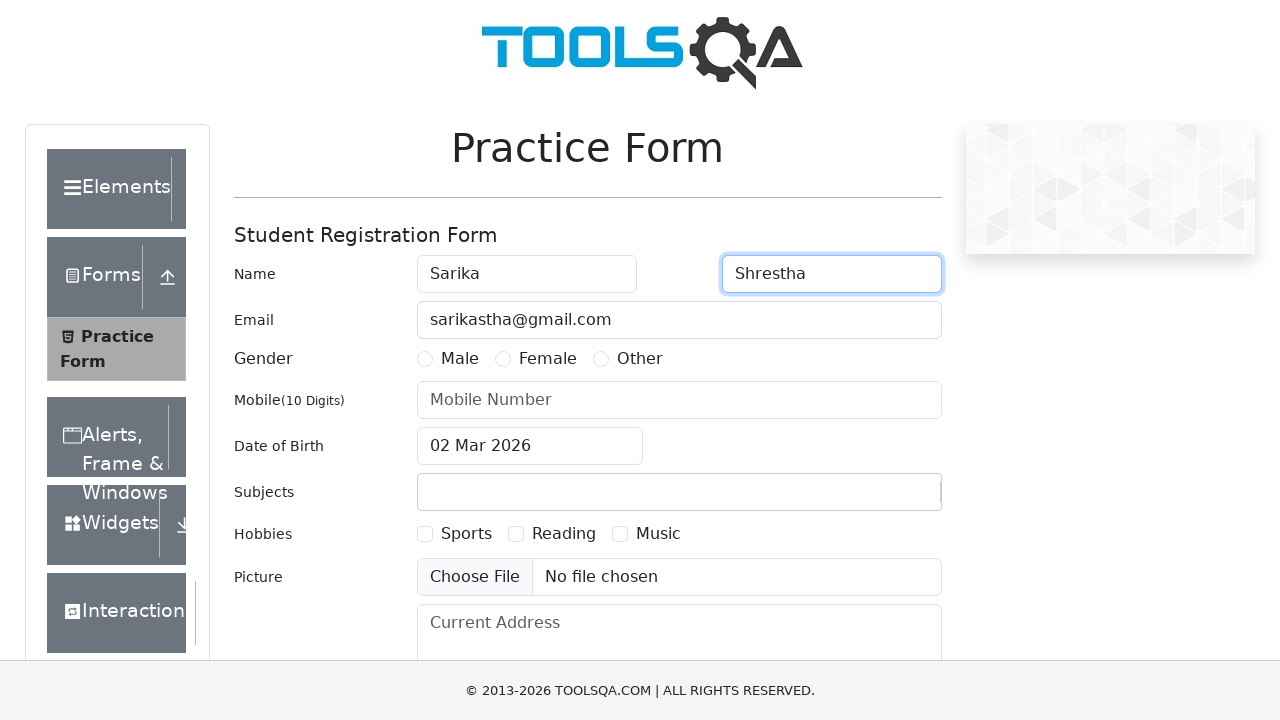

Filled mobile number field with '9816144057' without selecting gender on #userNumber
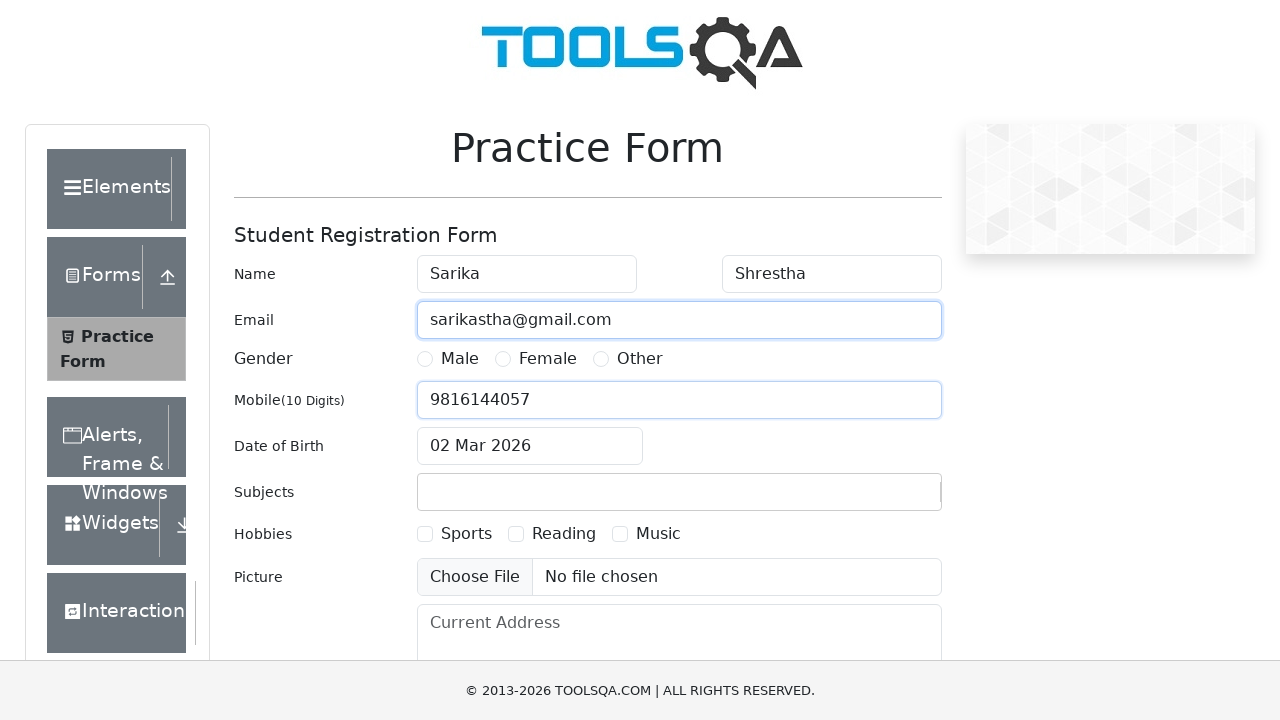

Clicked submit button to submit form without gender selection
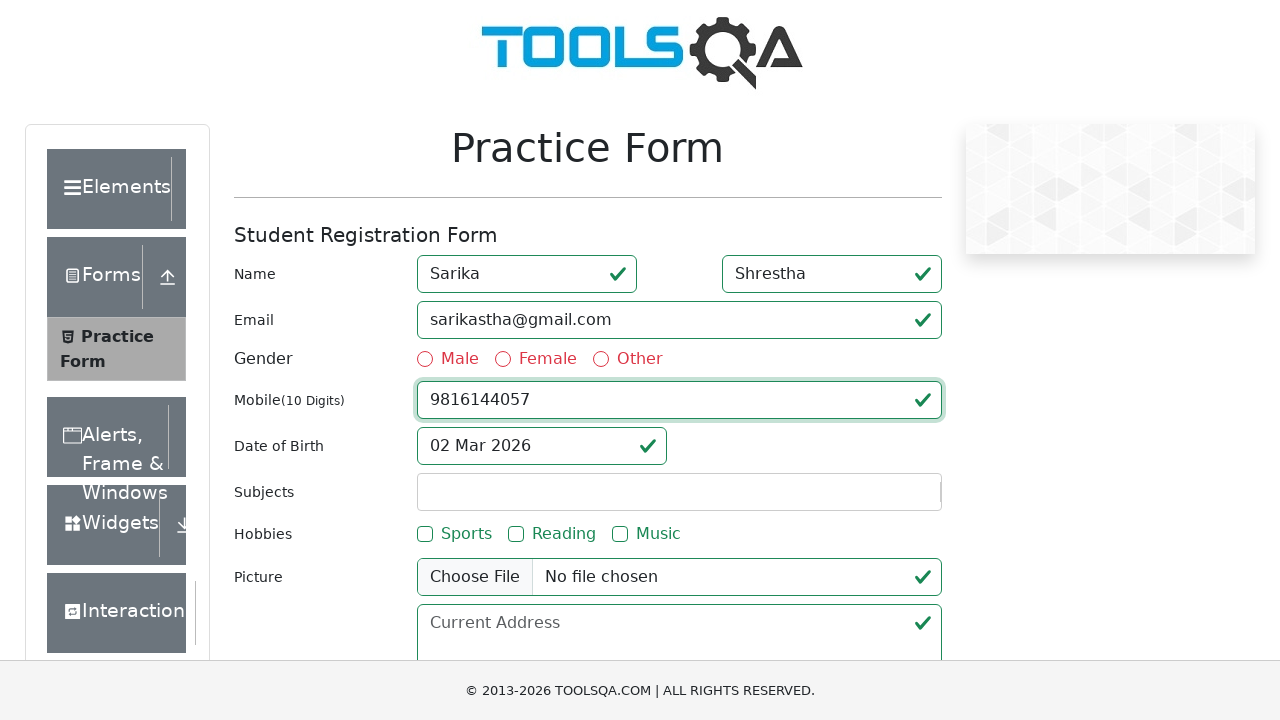

Waited 1000ms for form submission response
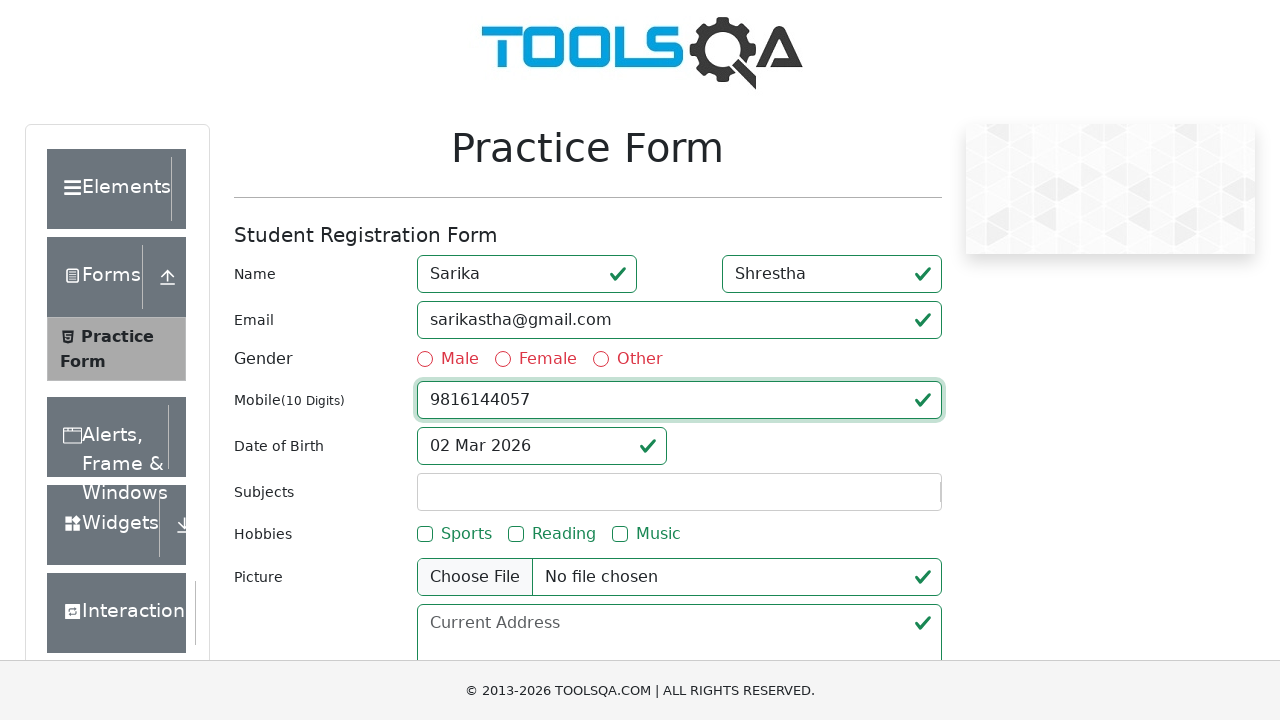

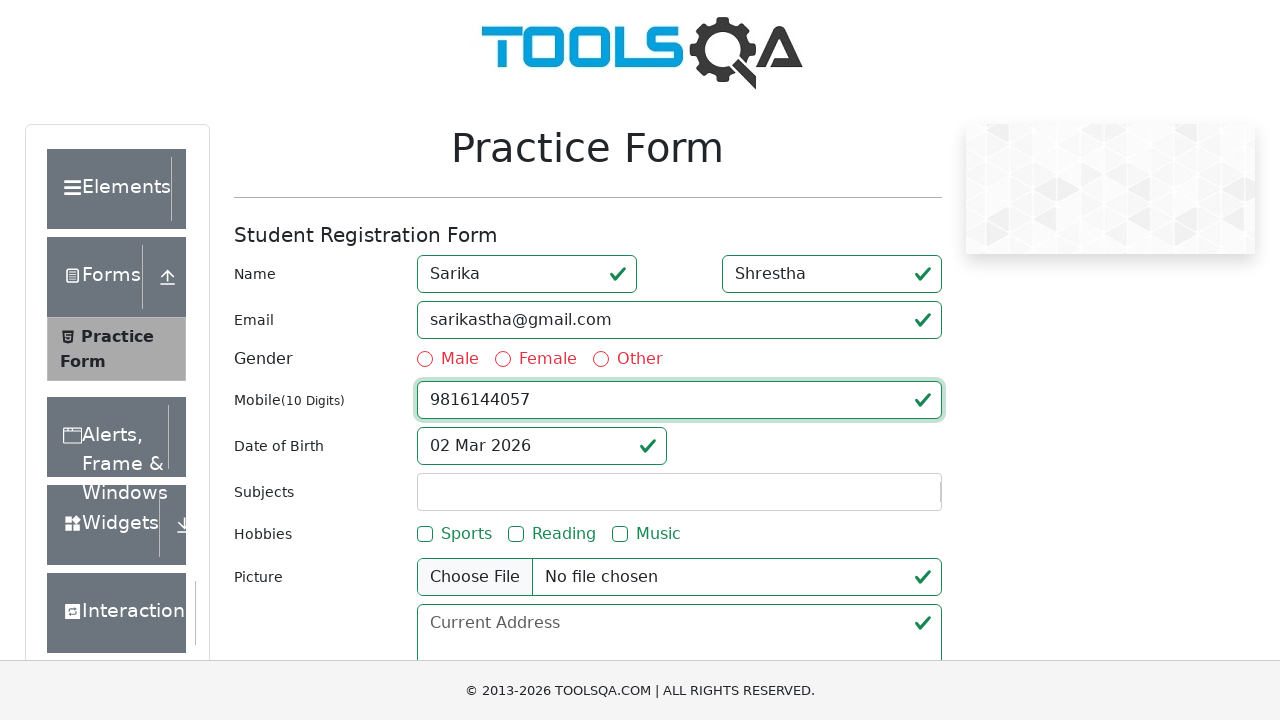